Tests the Python.org search functionality by entering a search query into the search field

Starting URL: https://python.org

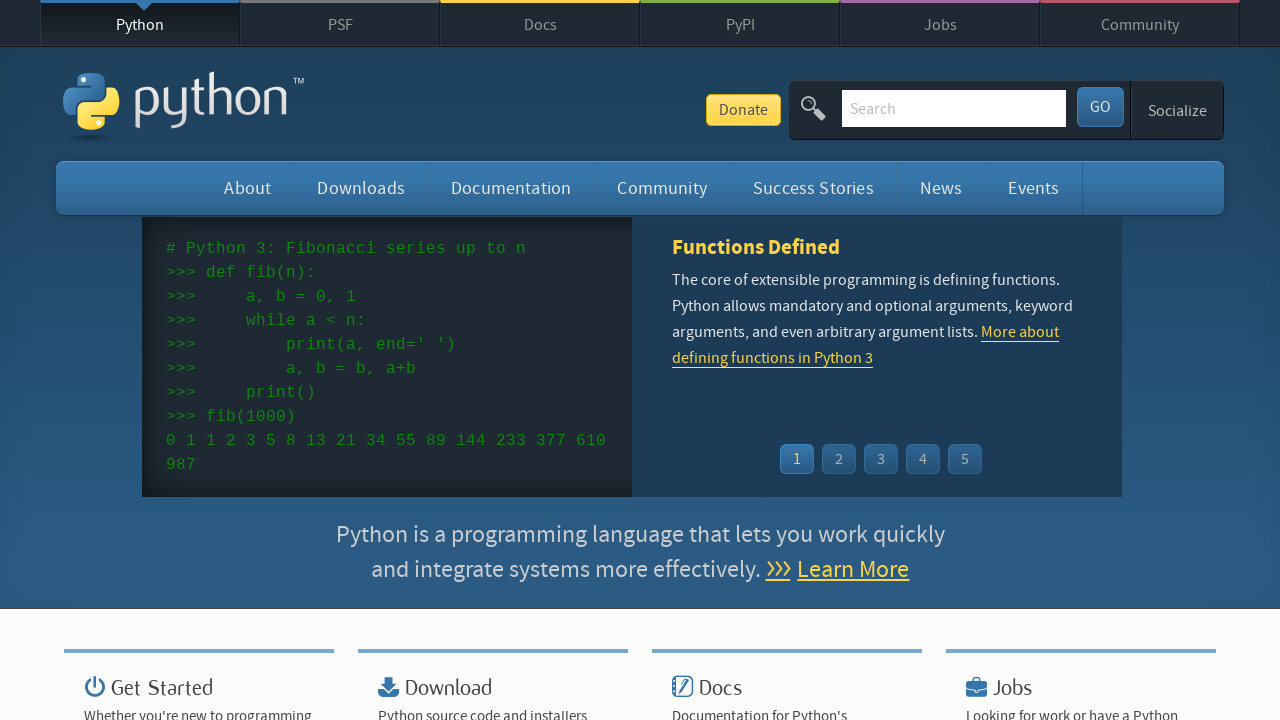

Filled search field with 'hi' on input[name='q']
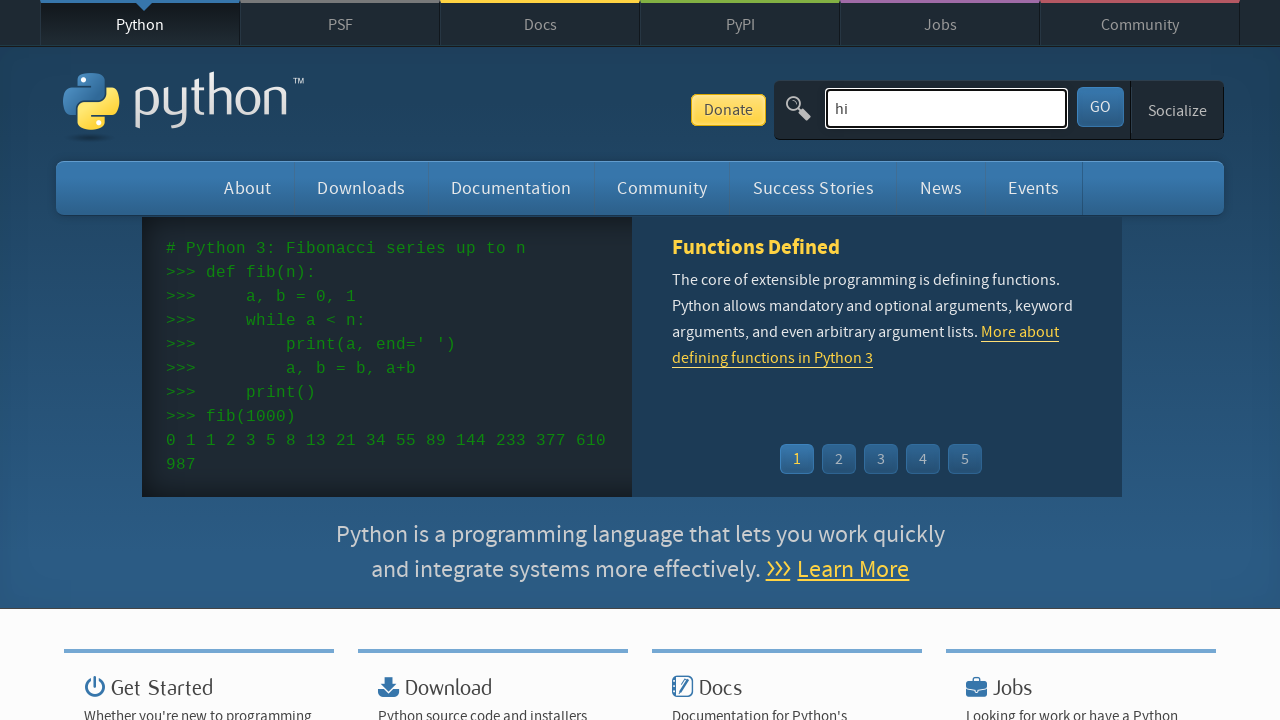

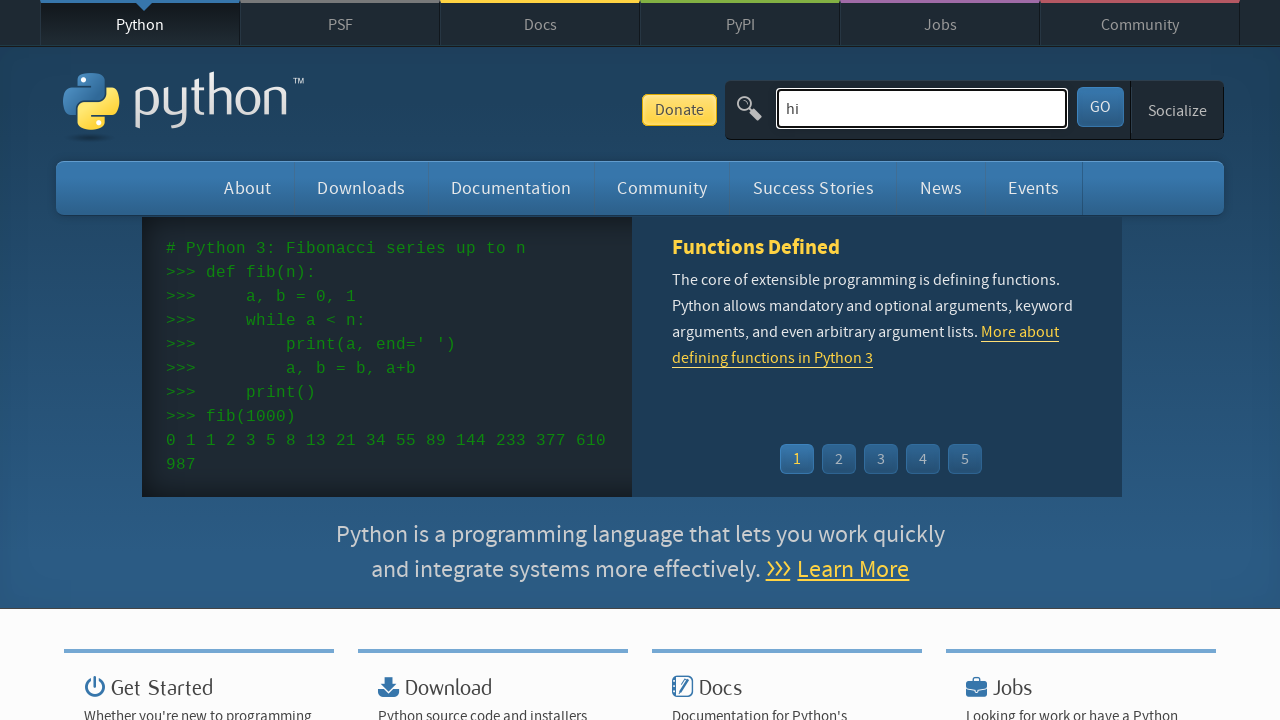